Tests text input operations including filling, appending, and clearing text in form fields, while also checking if fields are enabled

Starting URL: https://seleniumpractise.blogspot.com/2016/09/how-to-work-with-disable-textbox-or.html

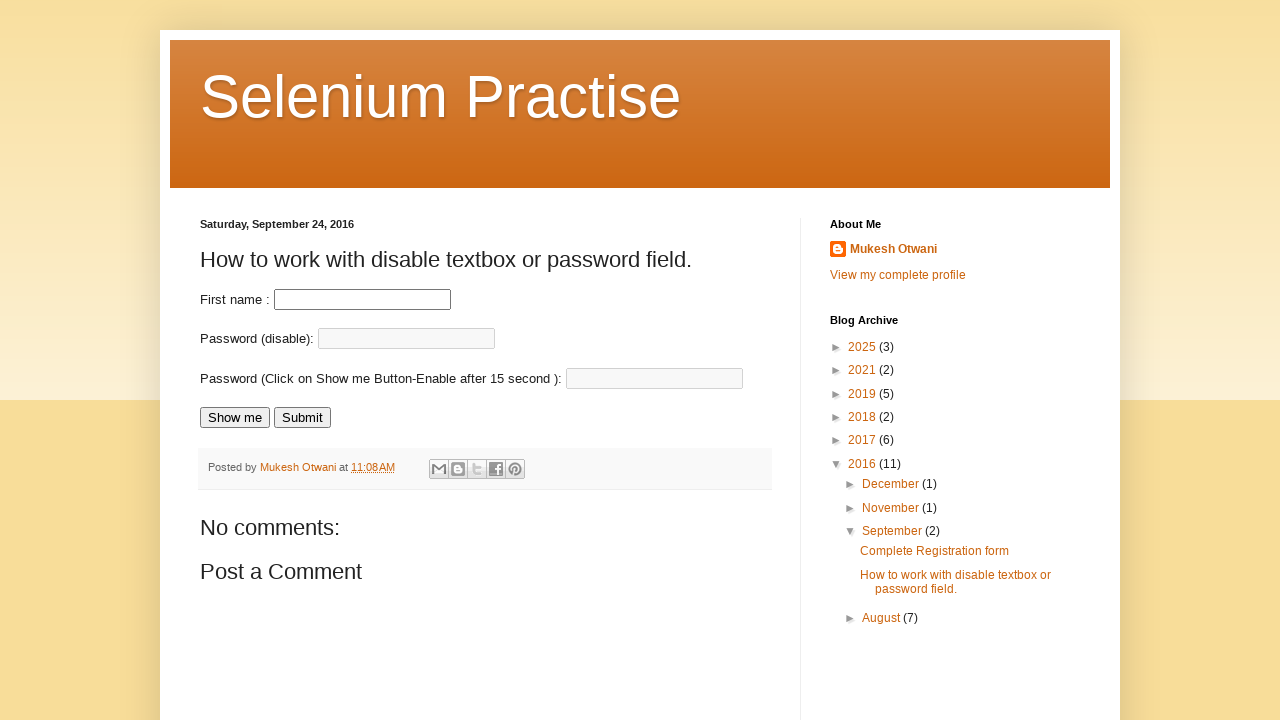

Navigated to text input operations test page
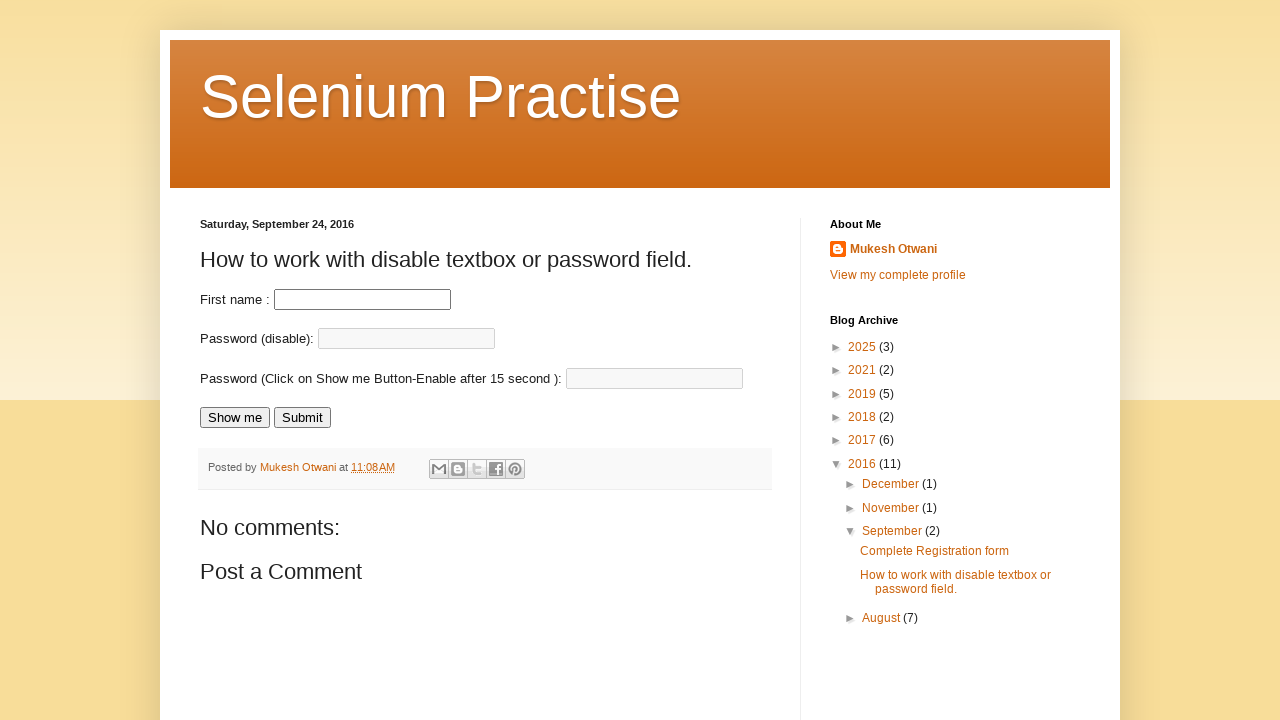

Filled first name field with 'Demo' on //*[@id='fname']
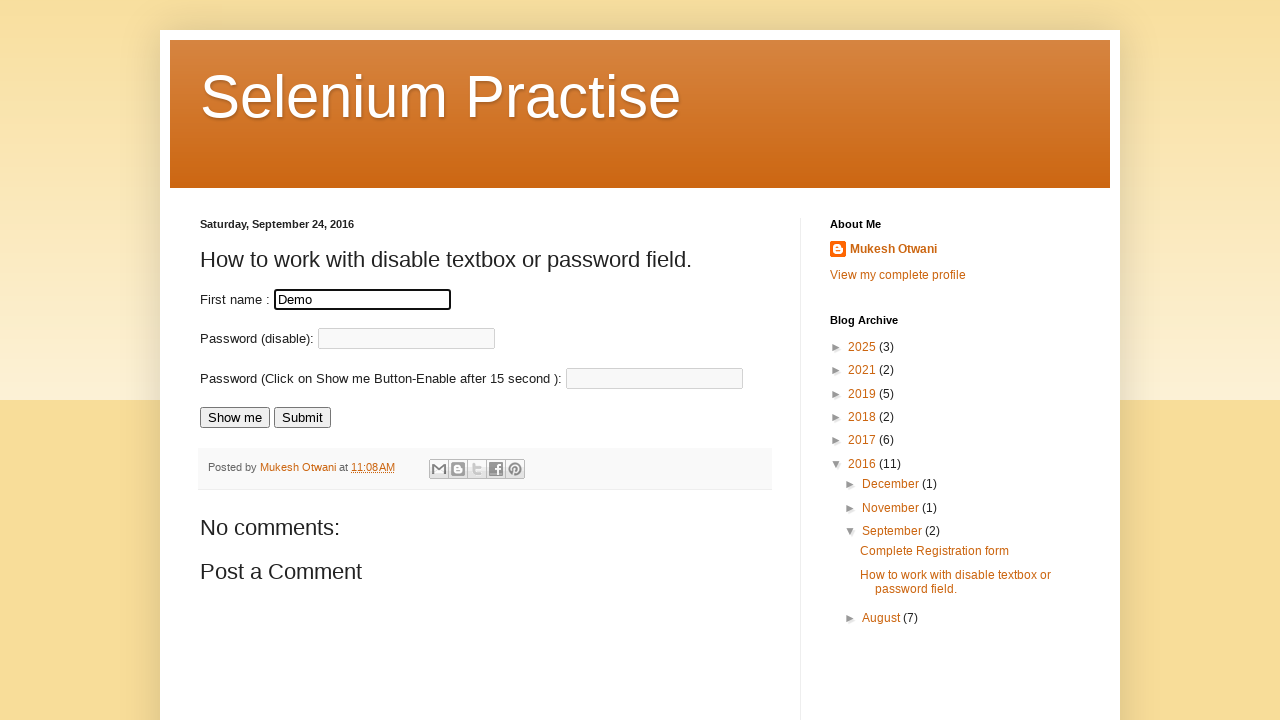

Checked if password field is enabled: False
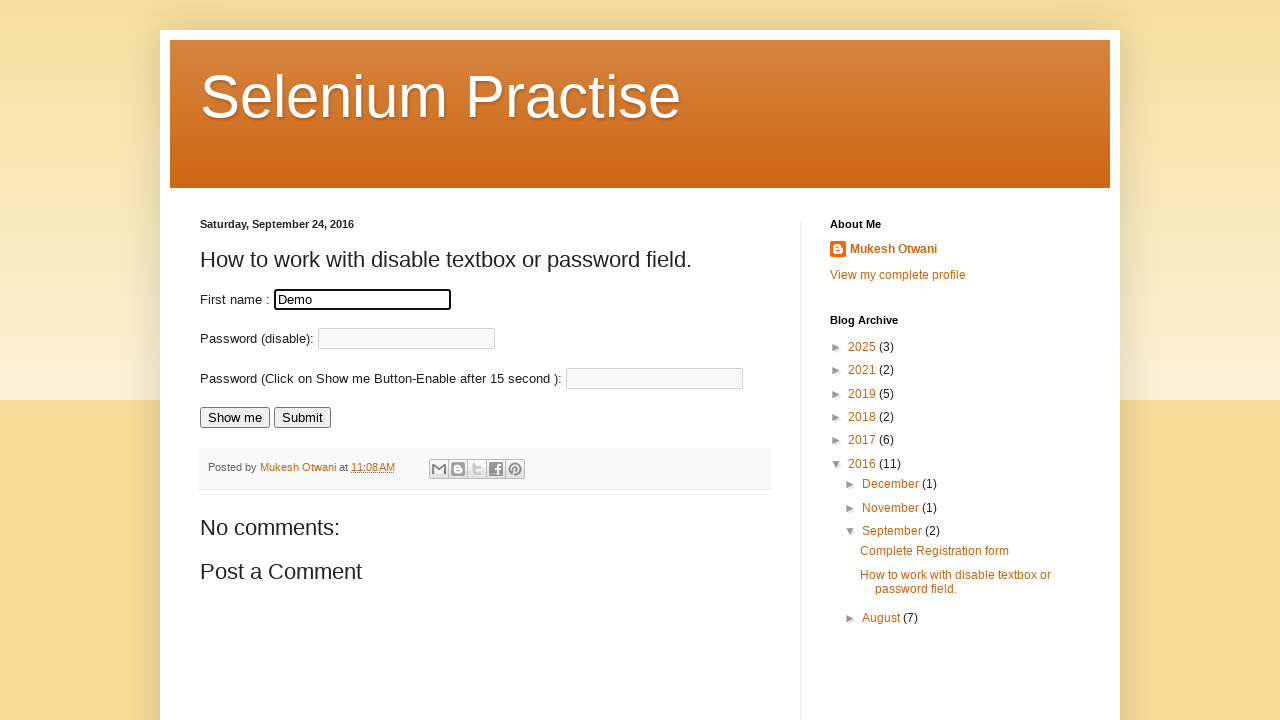

Retrieved current value from first name field: 'Demo'
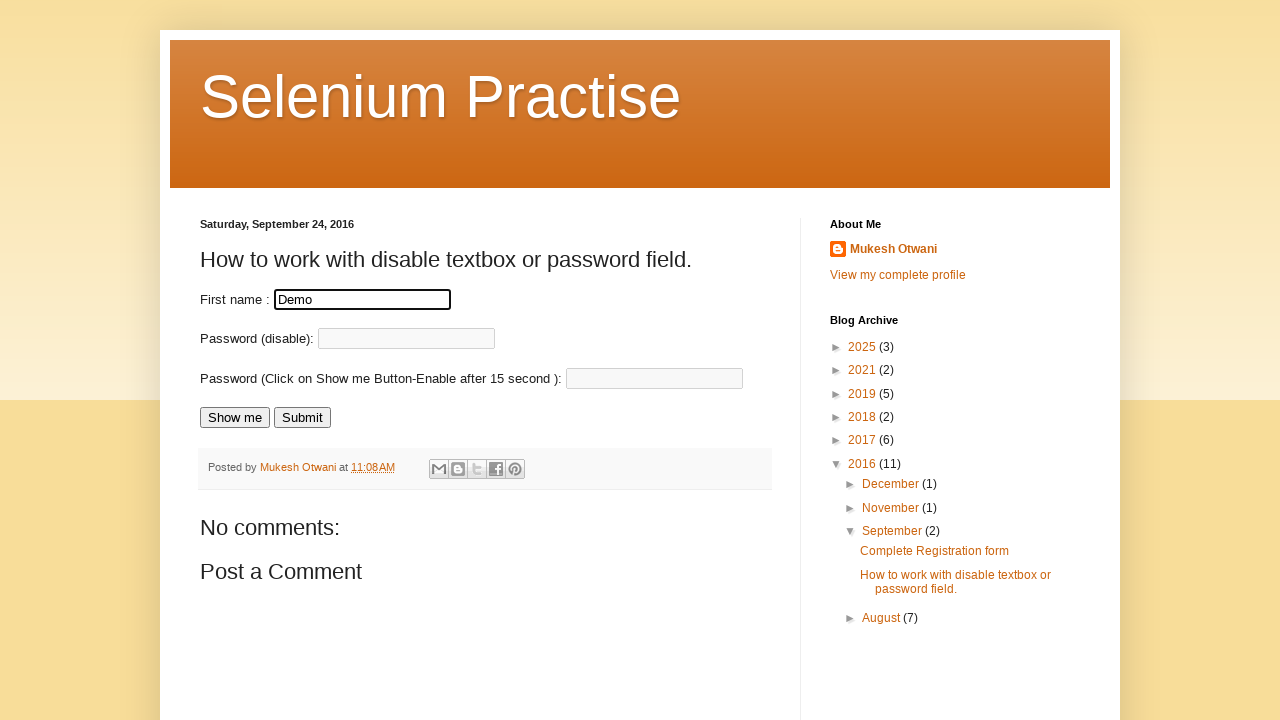

Appended 'Name' to first name field on //*[@id='fname']
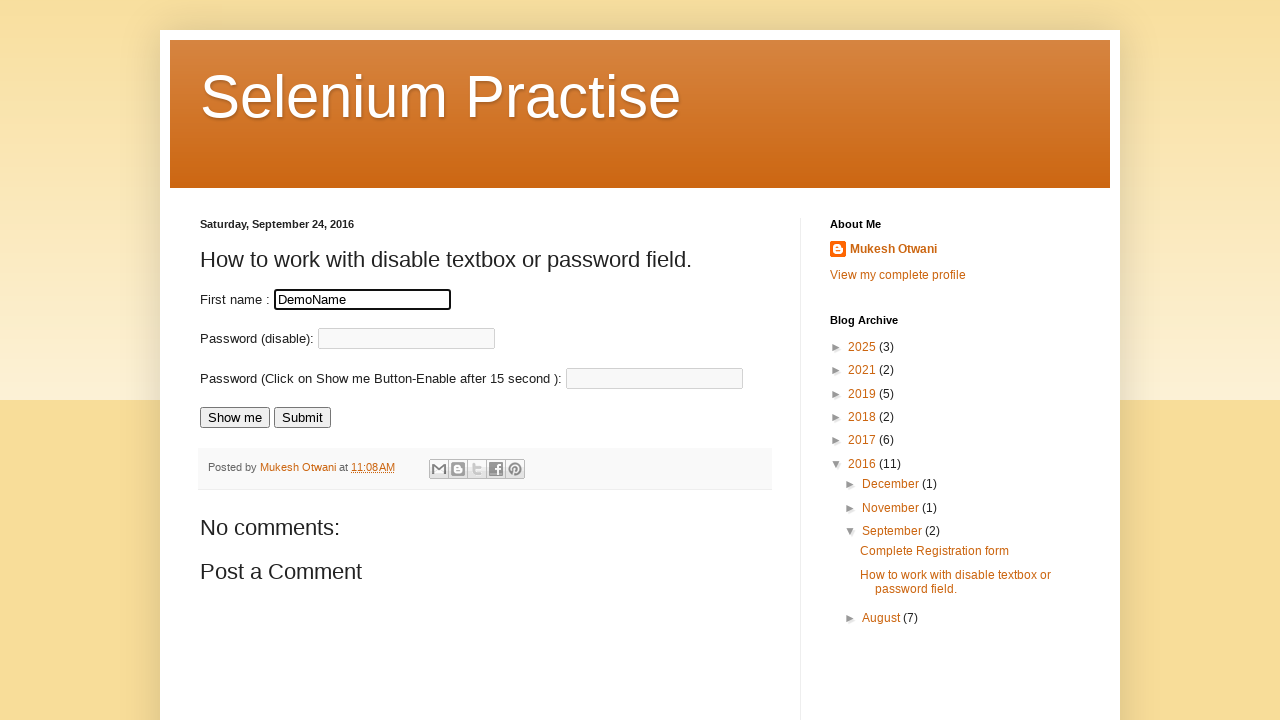

Retrieved final value from first name field: 'DemoName'
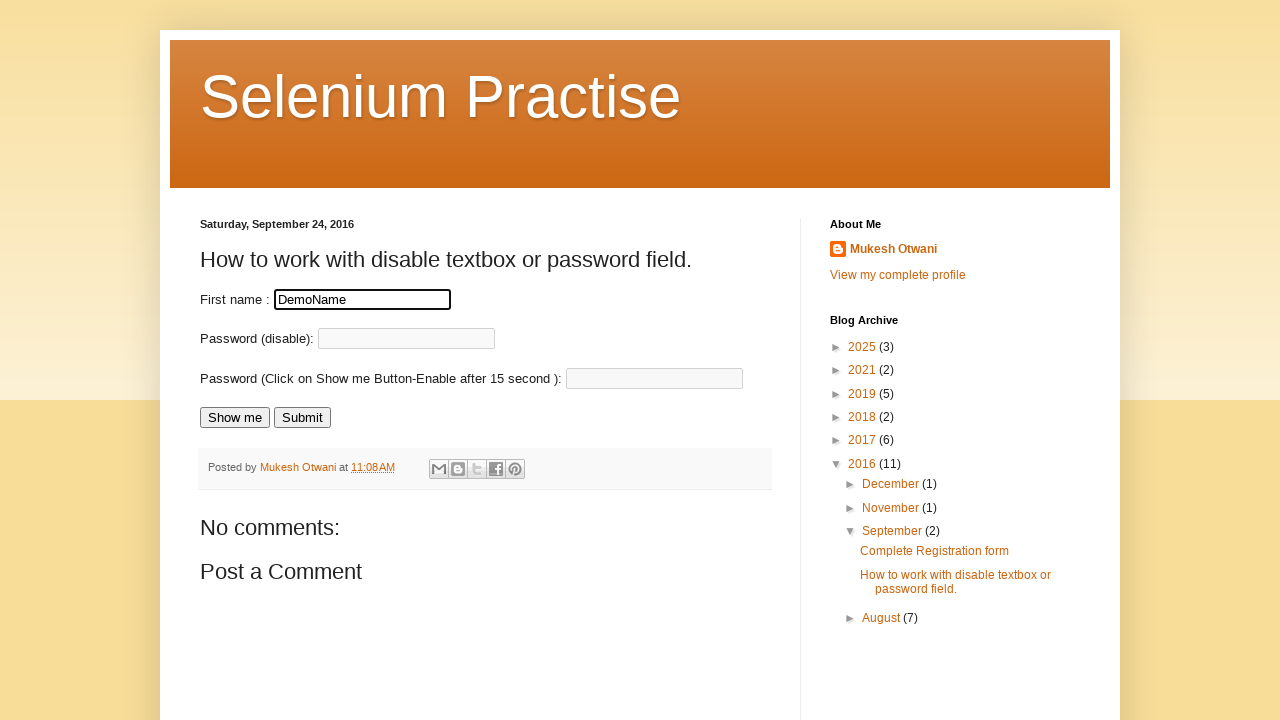

Cleared all text from first name field on //*[@id='fname']
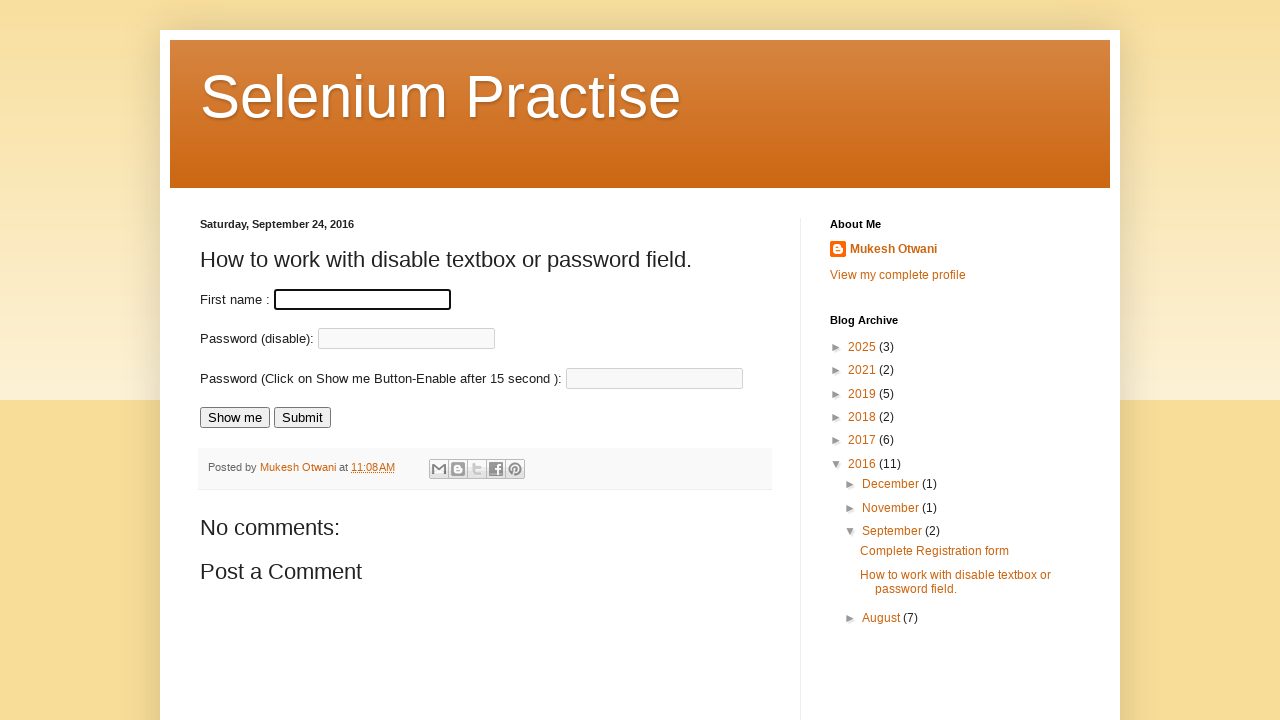

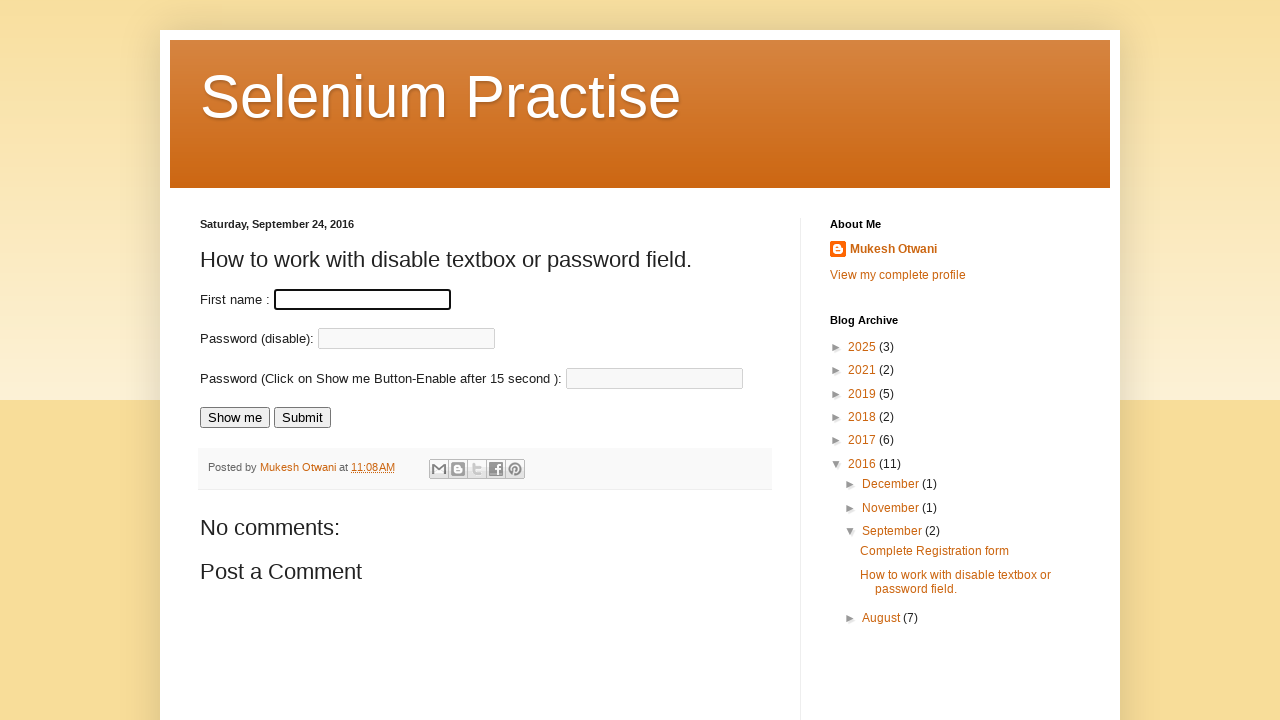